Navigates to Gmail homepage and maximizes the browser window

Starting URL: http://www.gmail.com

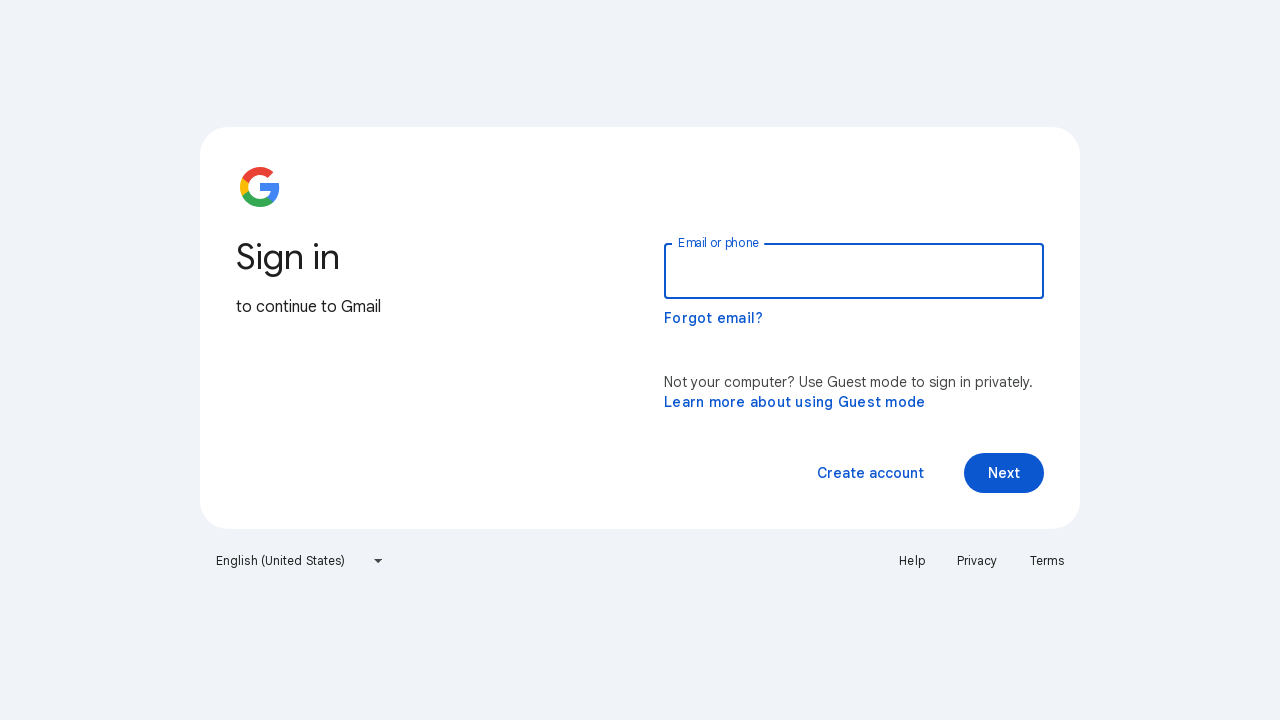

Navigated to Gmail homepage at http://www.gmail.com
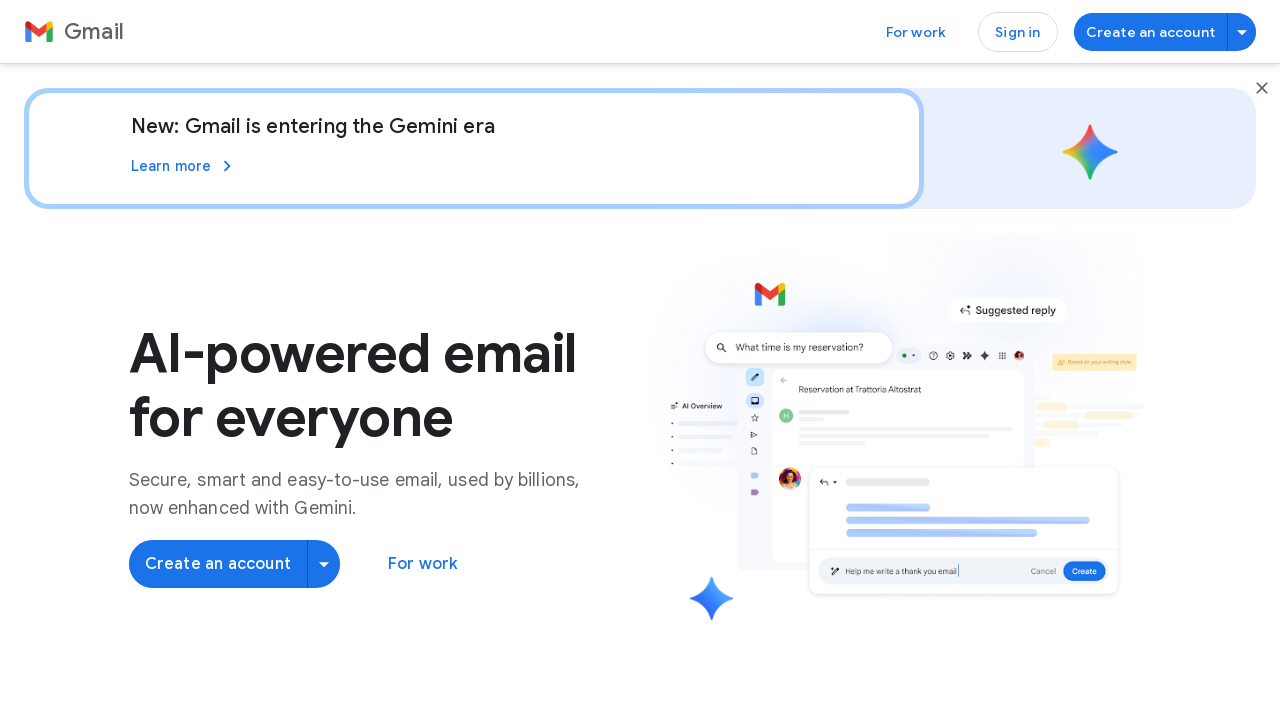

Maximized the browser window
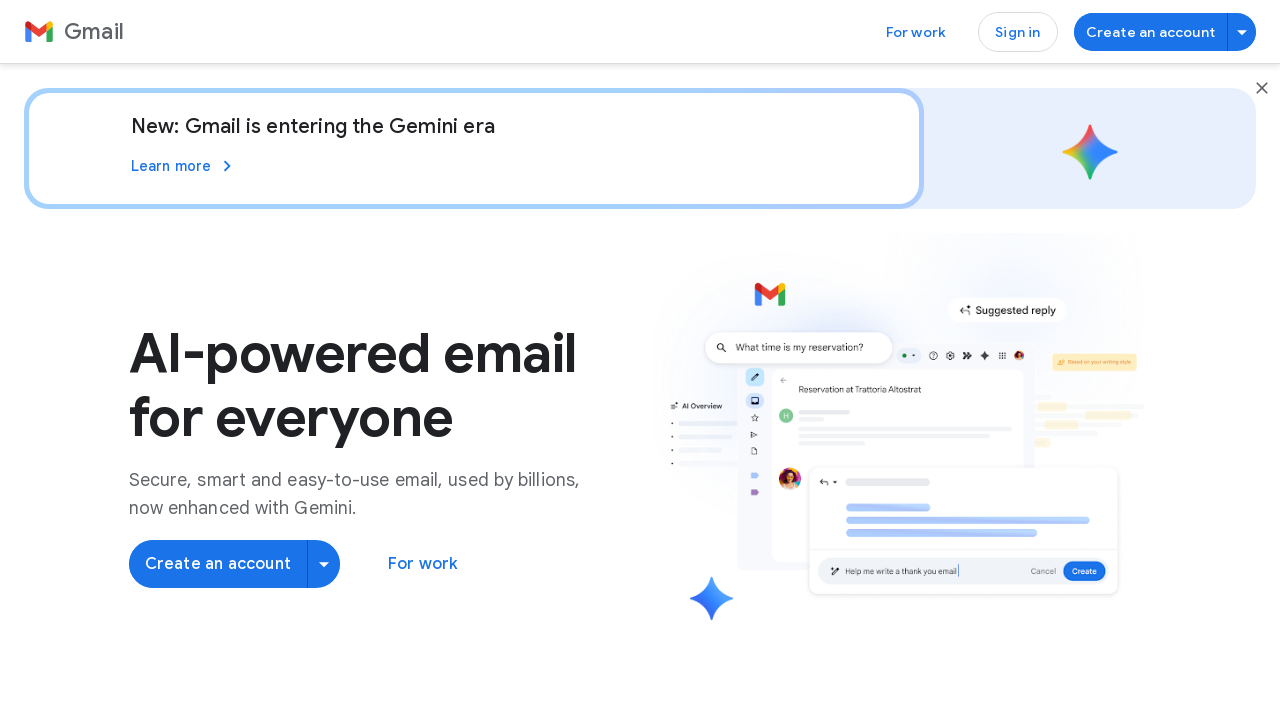

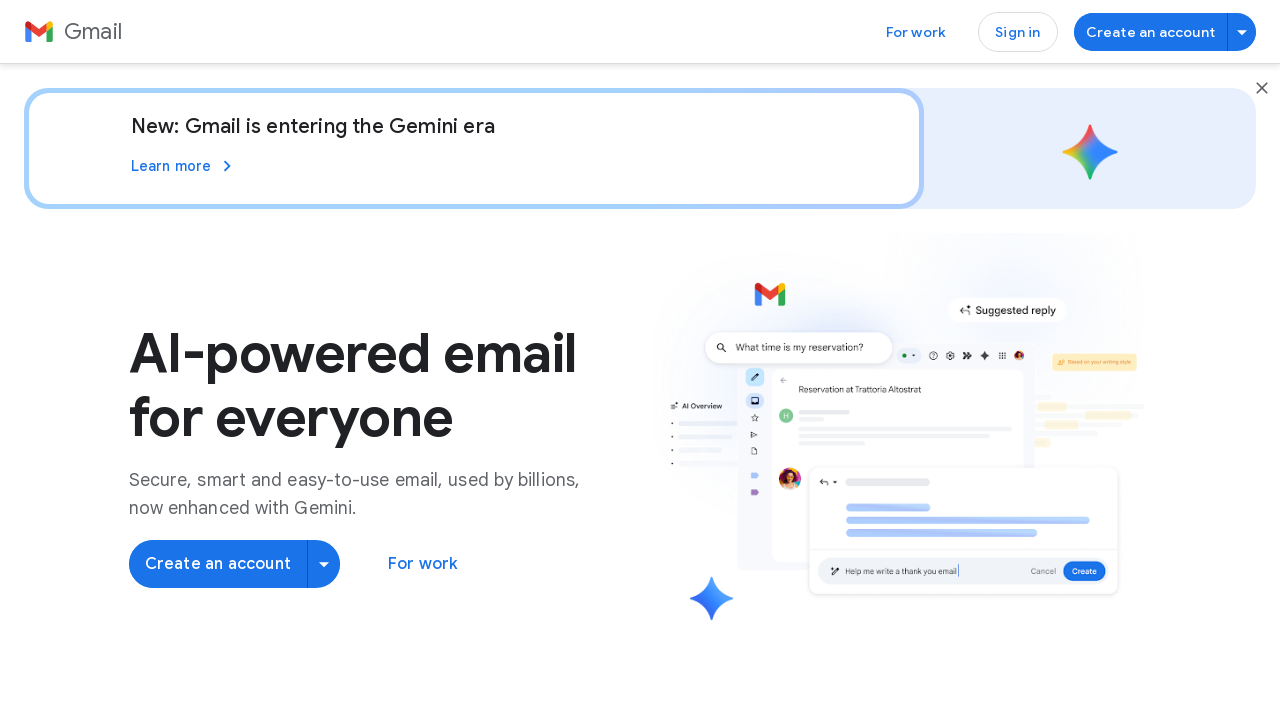